Tests iframe functionality by switching to an iframe, clicking a link inside it using keyboard interaction, then switching back to the main page to verify the h3 element text equals "iframe".

Starting URL: https://testcenter.techproeducation.com/index.php?page=iframe

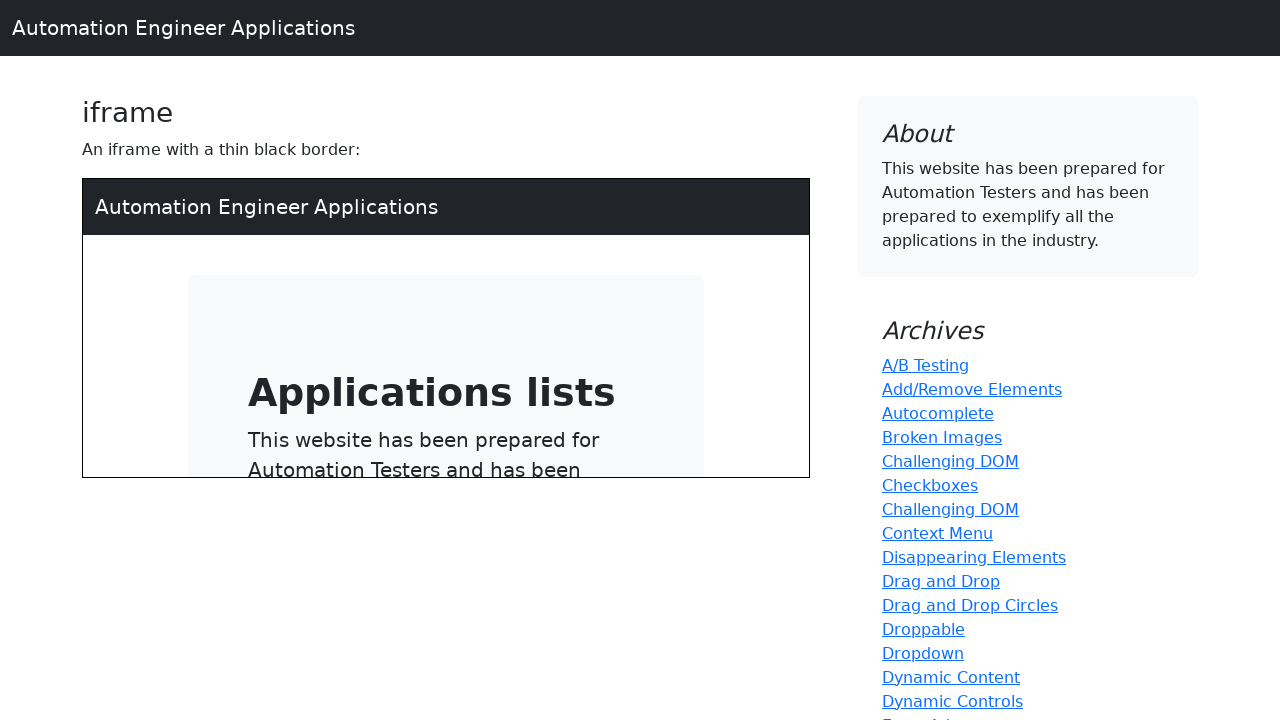

Located iframe element with src='/index.php'
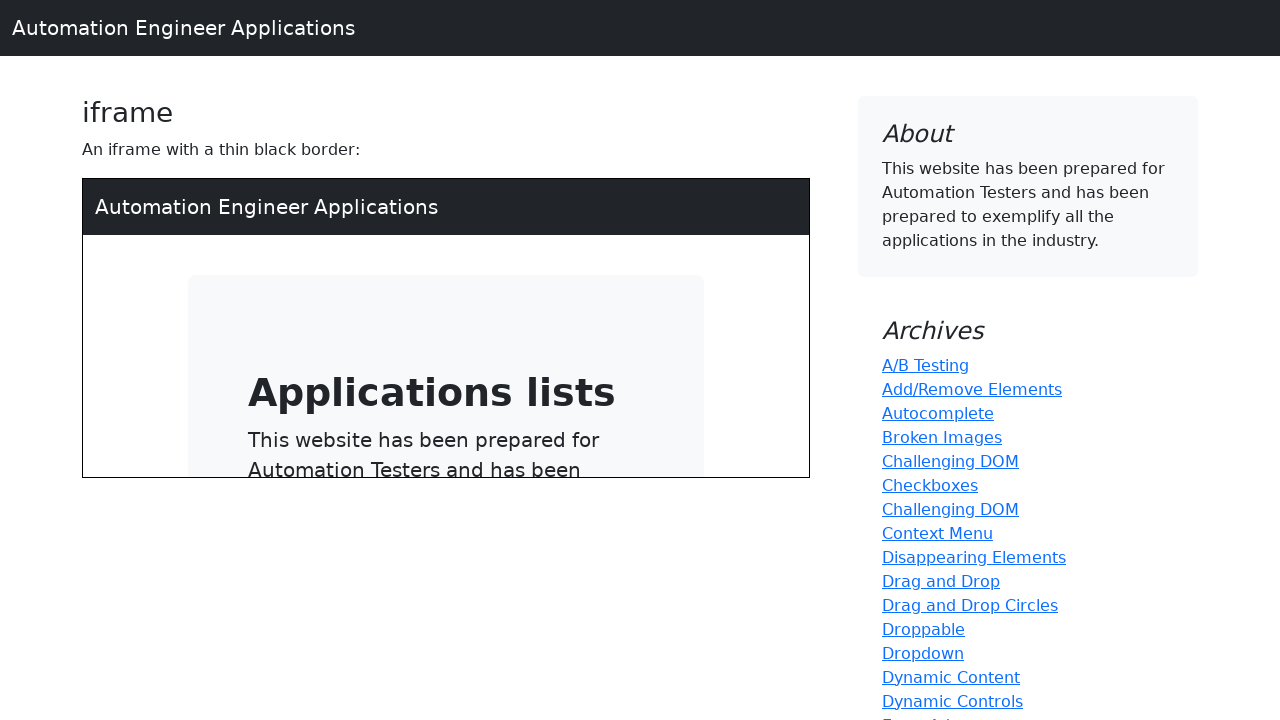

Located link/button inside iframe
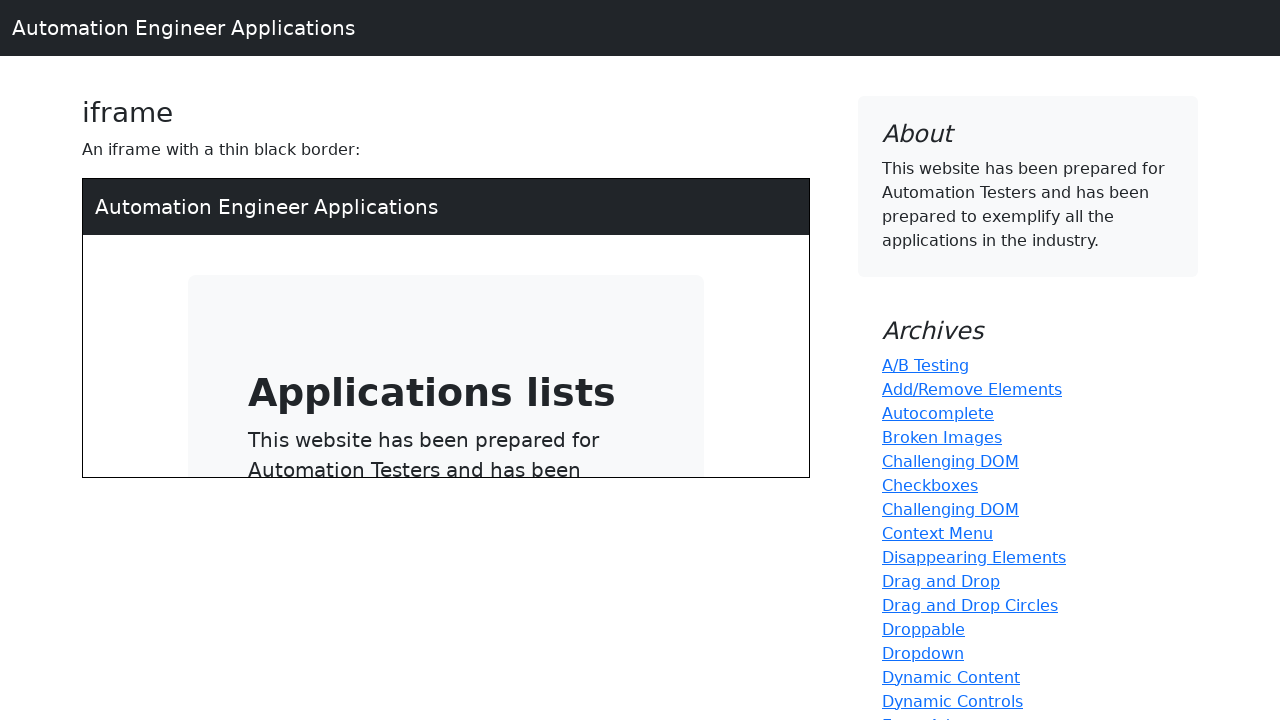

Pressed Enter key to click link inside iframe on iframe[src='/index.php'] >> internal:control=enter-frame >> a[type='button']
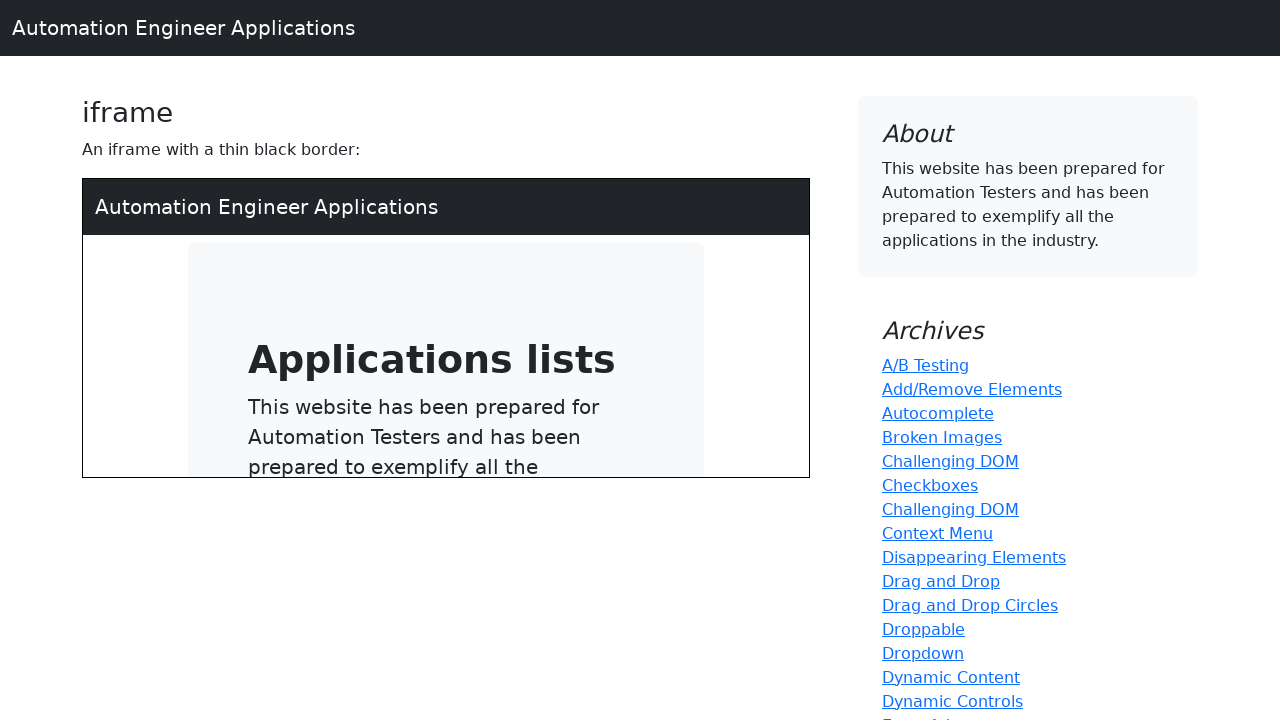

Waited 1000ms for navigation/state changes to complete
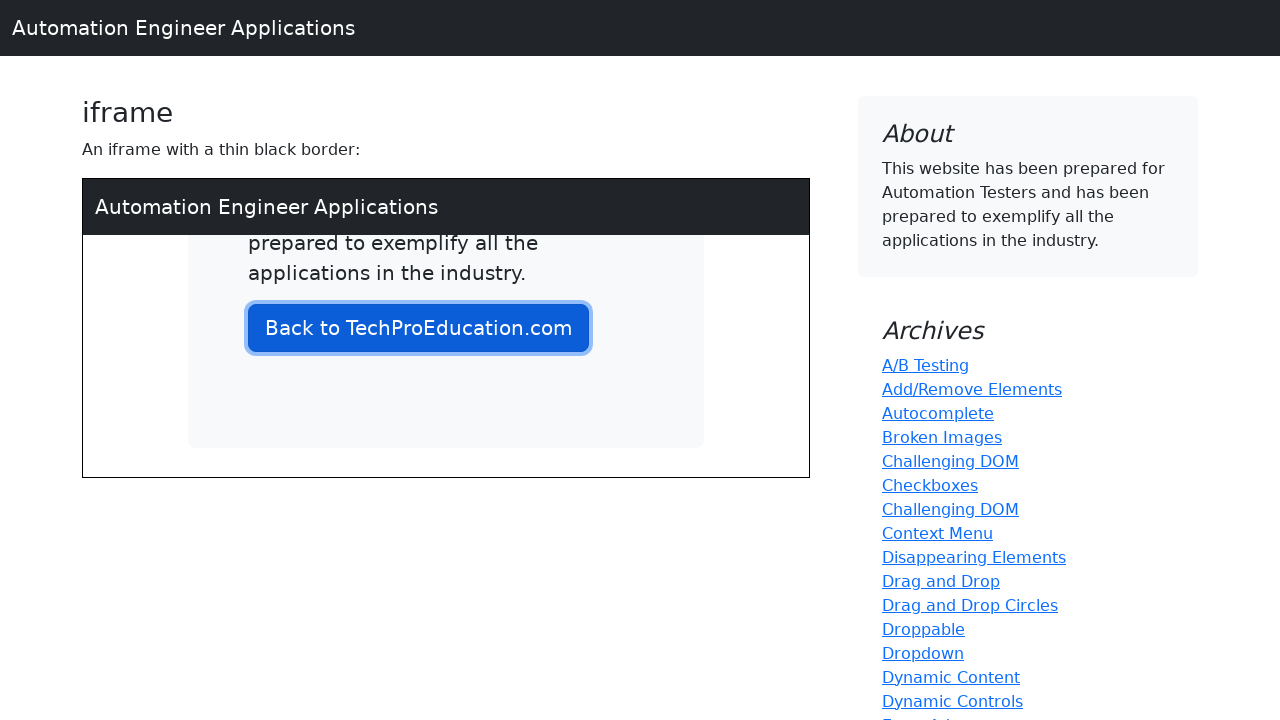

Retrieved h3 element text content
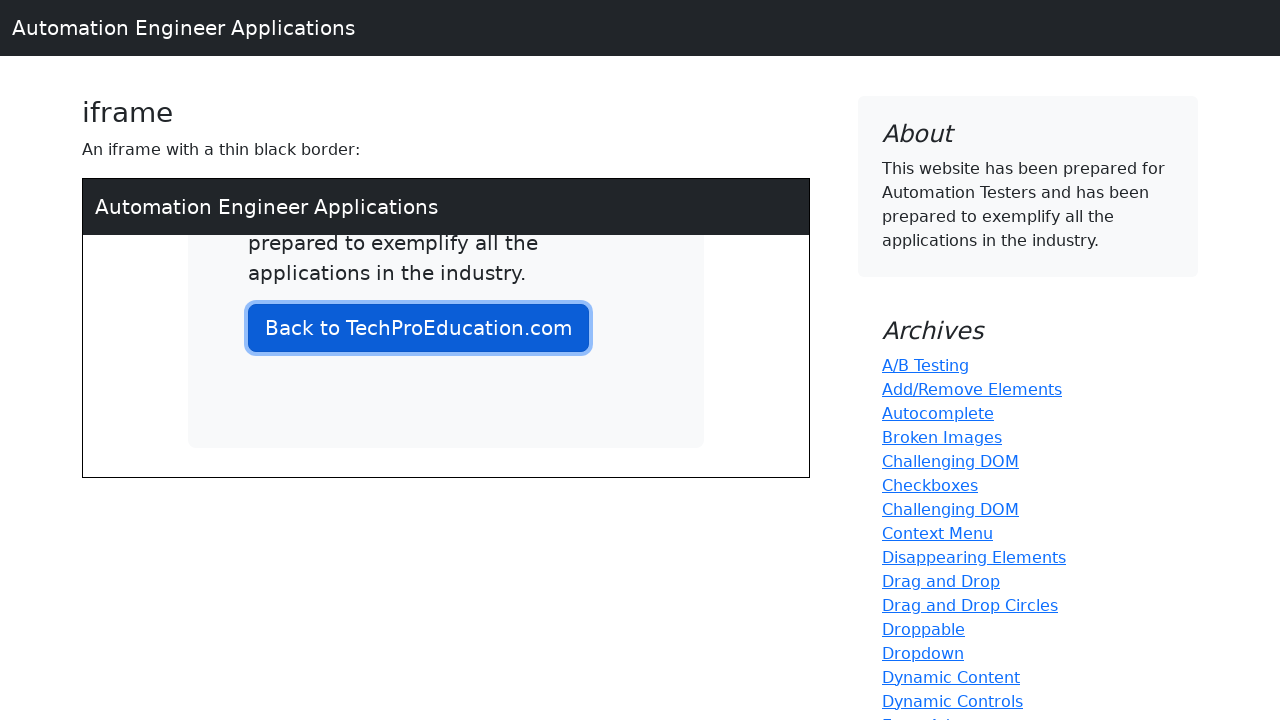

Verified h3 element text equals 'iframe'
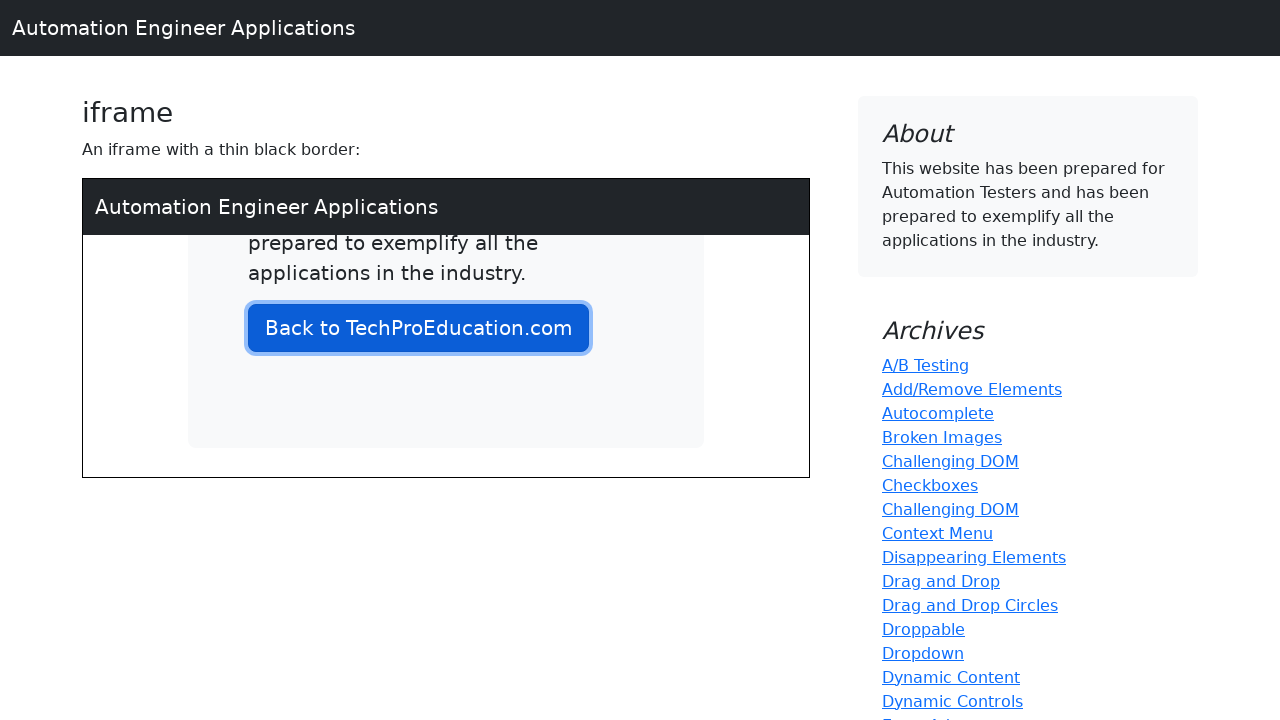

Counted number of iframes on the page
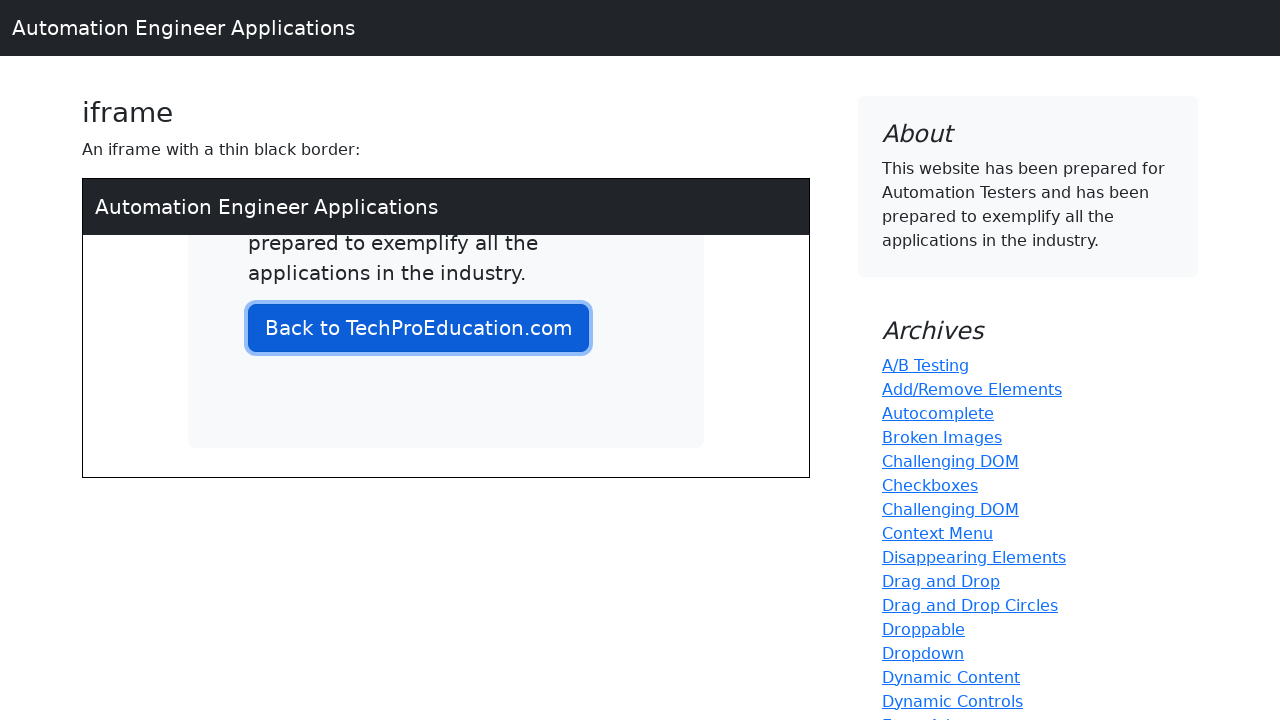

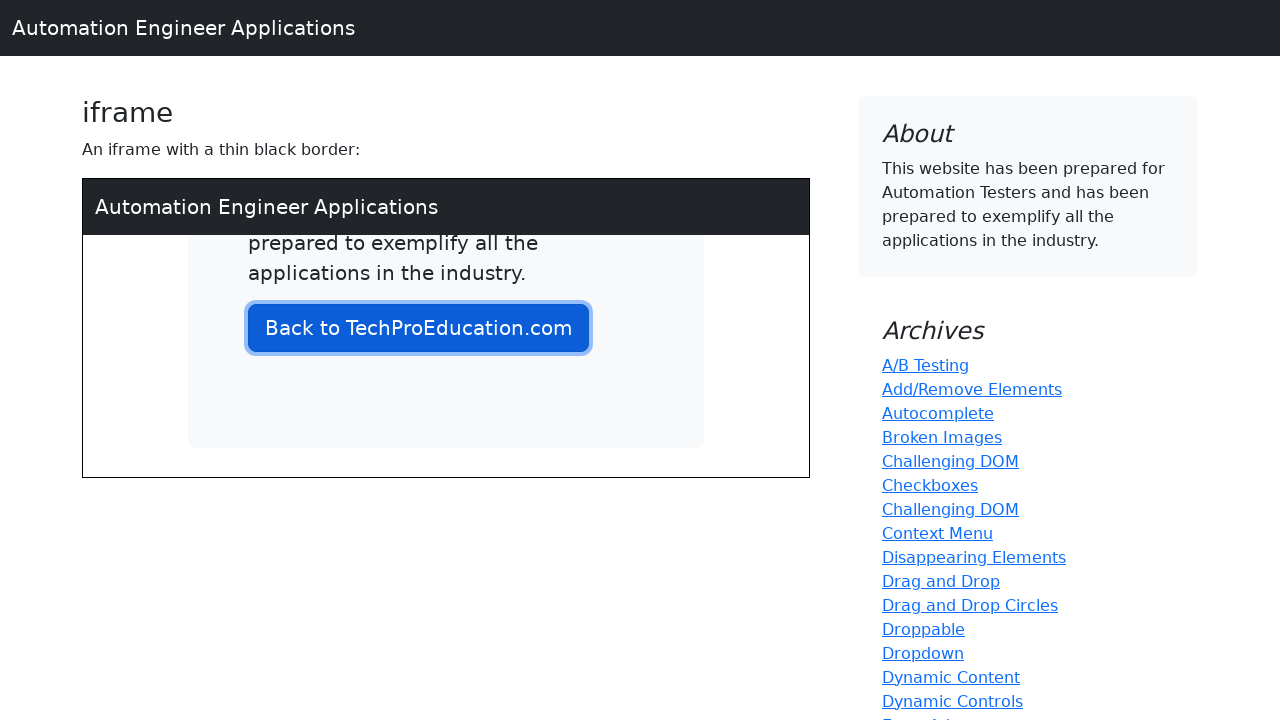